Navigates to Google account signup page and clicks on the Help link

Starting URL: https://accounts.google.com/signup/v2/webcreateaccount?hl=en&flowName=GlifWebSignIn&flowEntry=SignUp

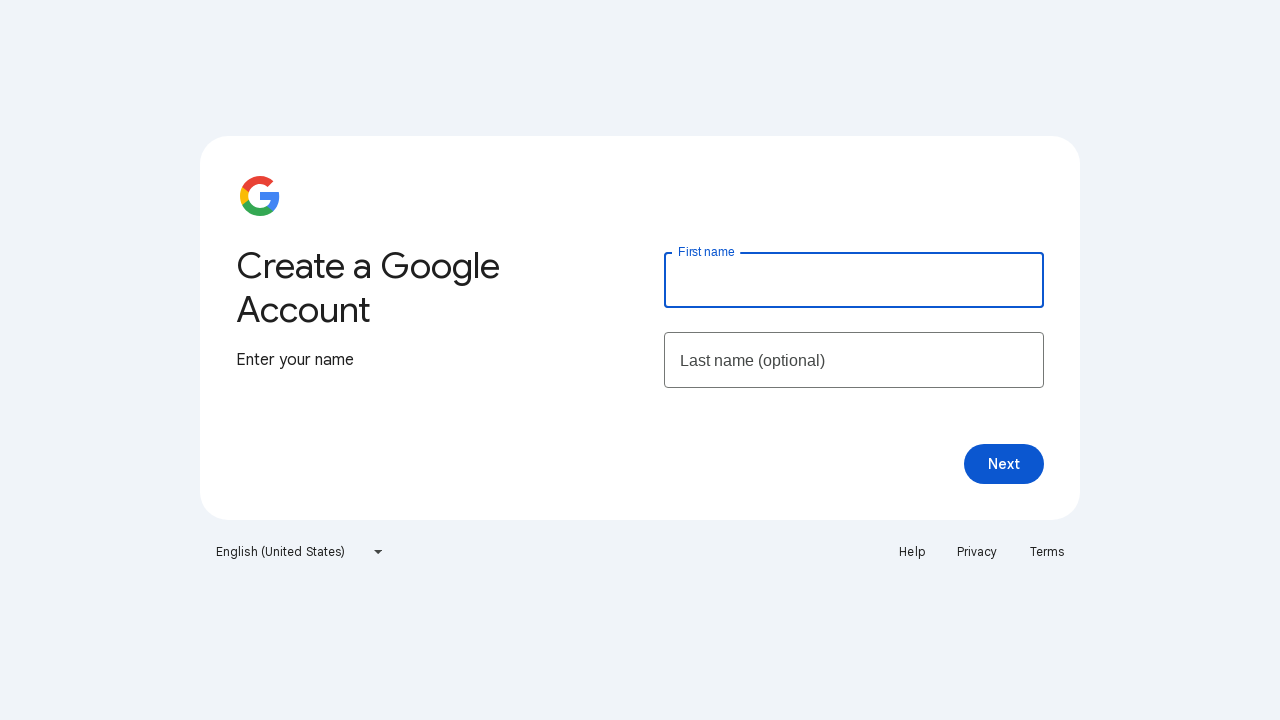

Navigated to Google account signup page
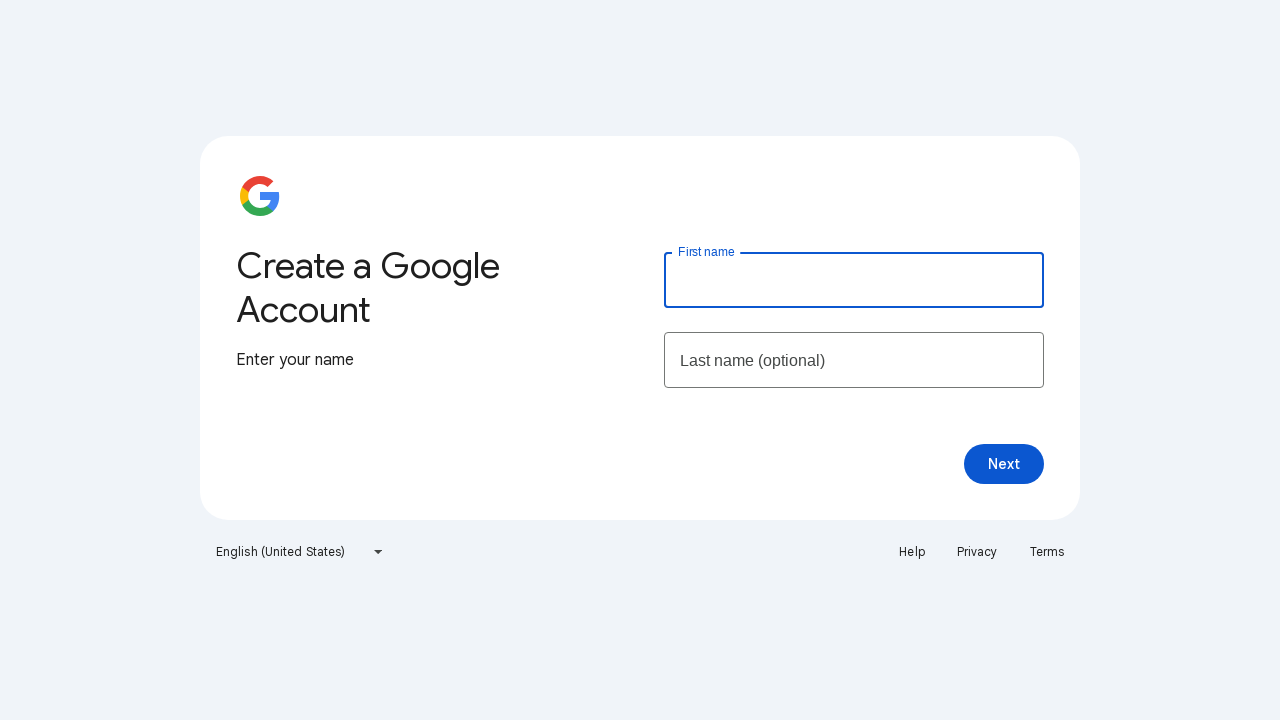

Clicked on the Help link at (912, 552) on a:has-text('Help')
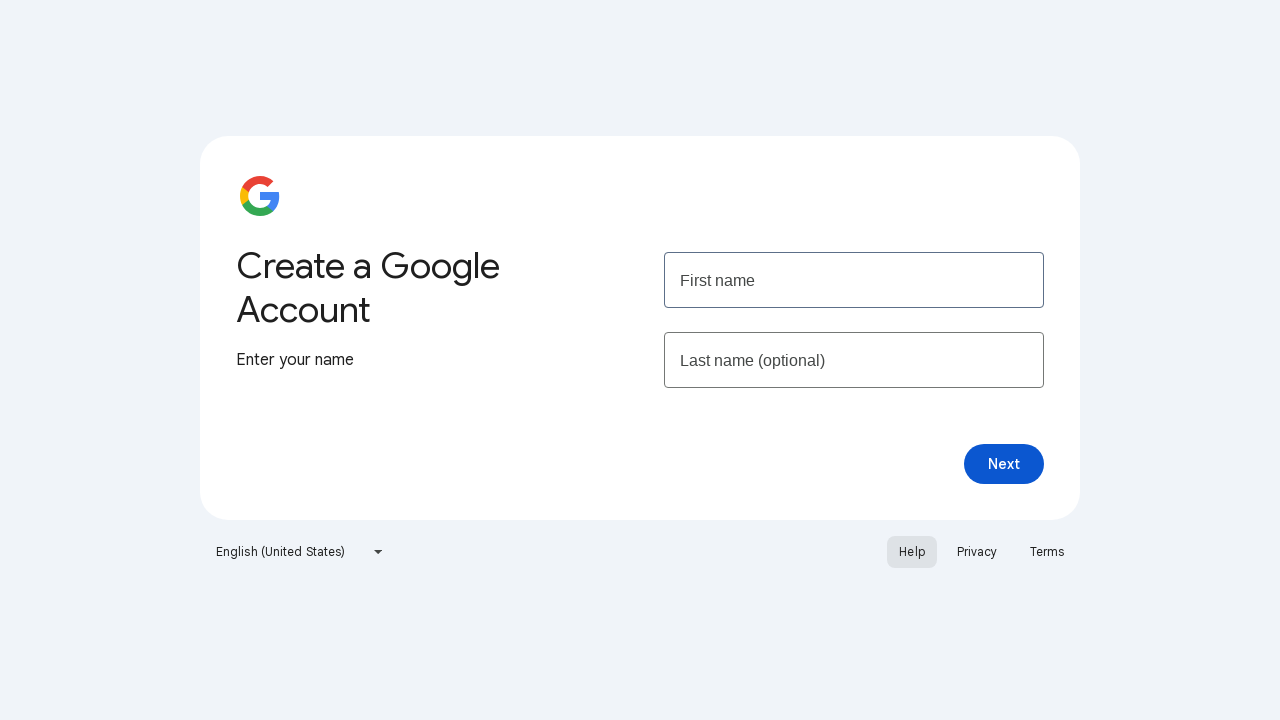

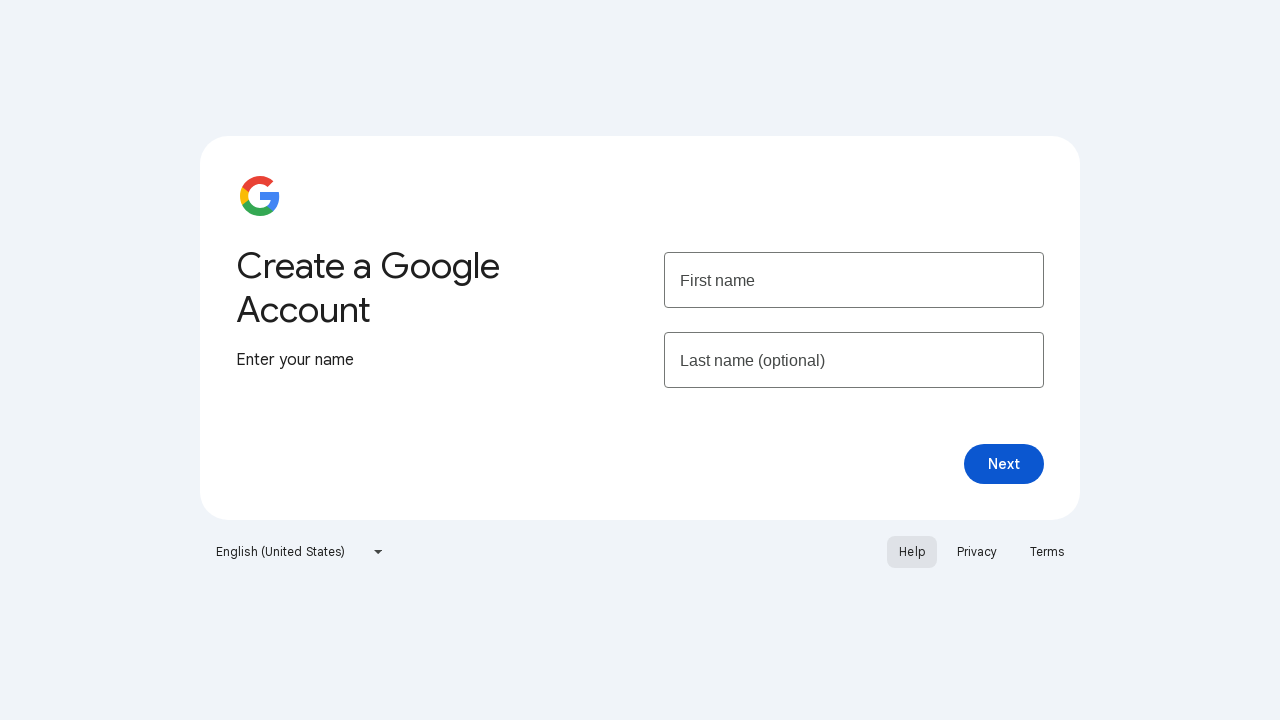